Tests dropdown selection functionality by navigating to the dropdown page and selecting an option by value

Starting URL: https://the-internet.herokuapp.com/

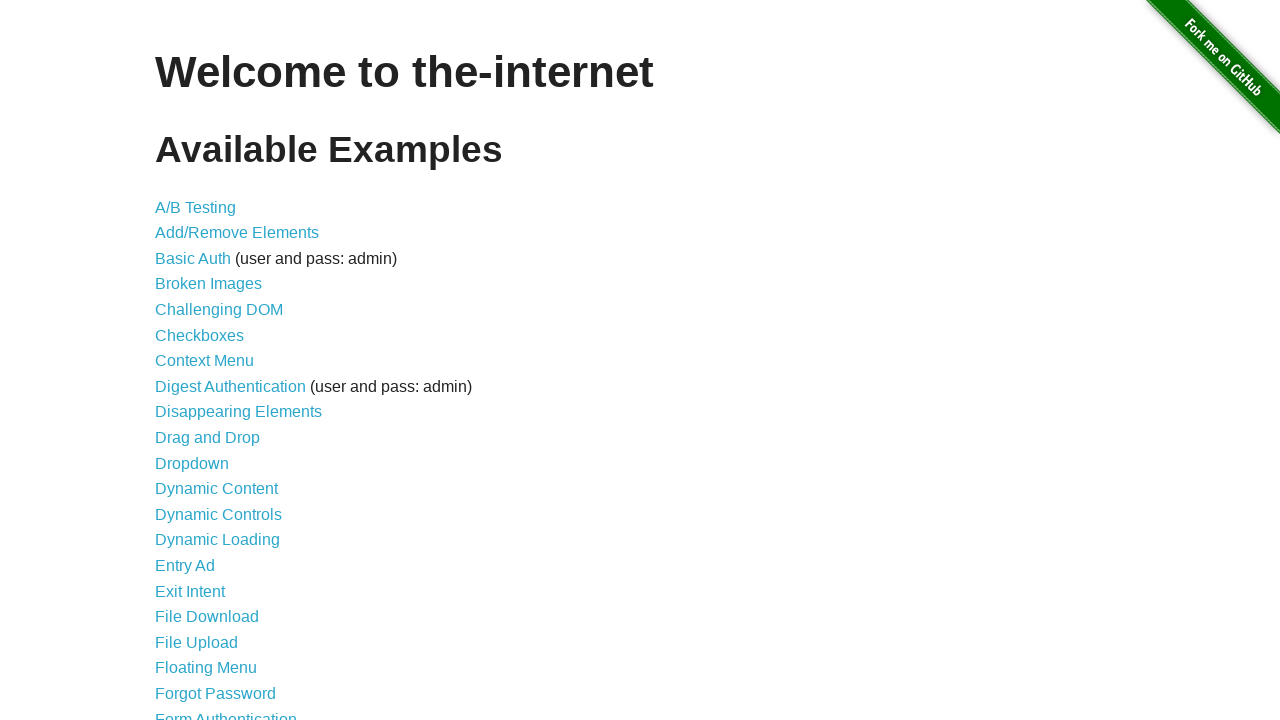

Navigated to the-internet.herokuapp.com homepage
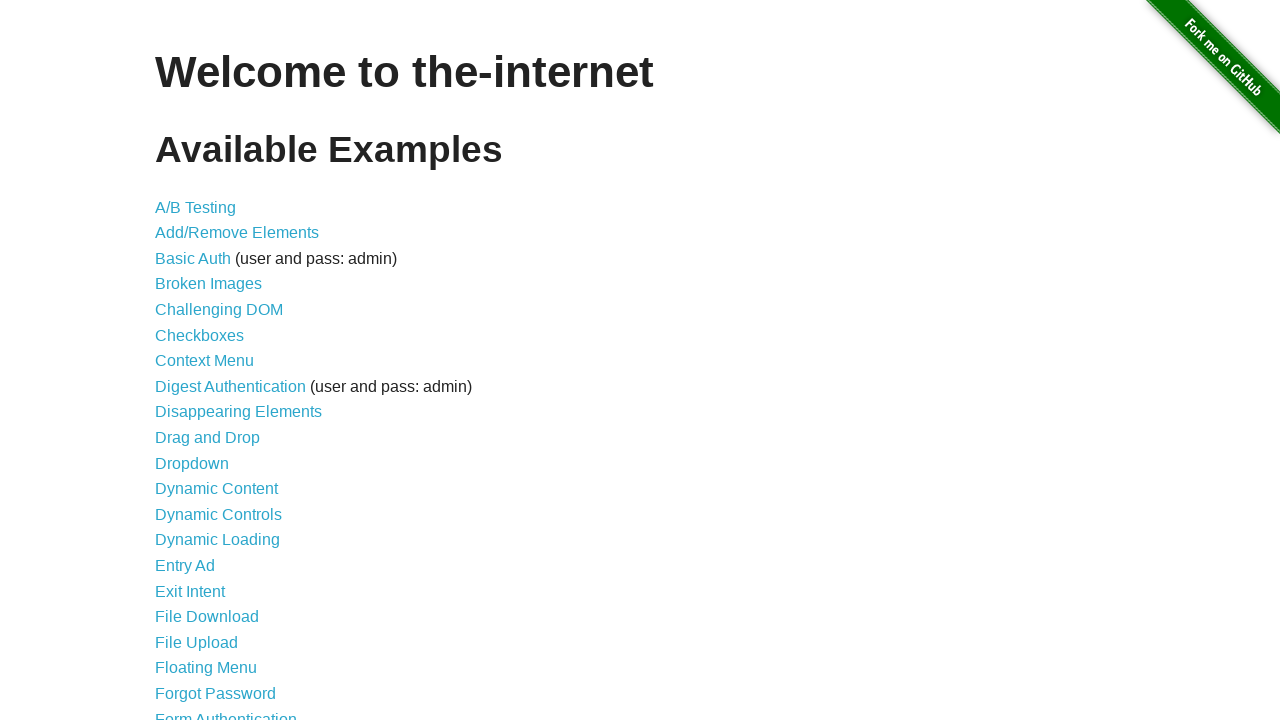

Clicked on the Dropdown link at (192, 463) on text=Dropdown
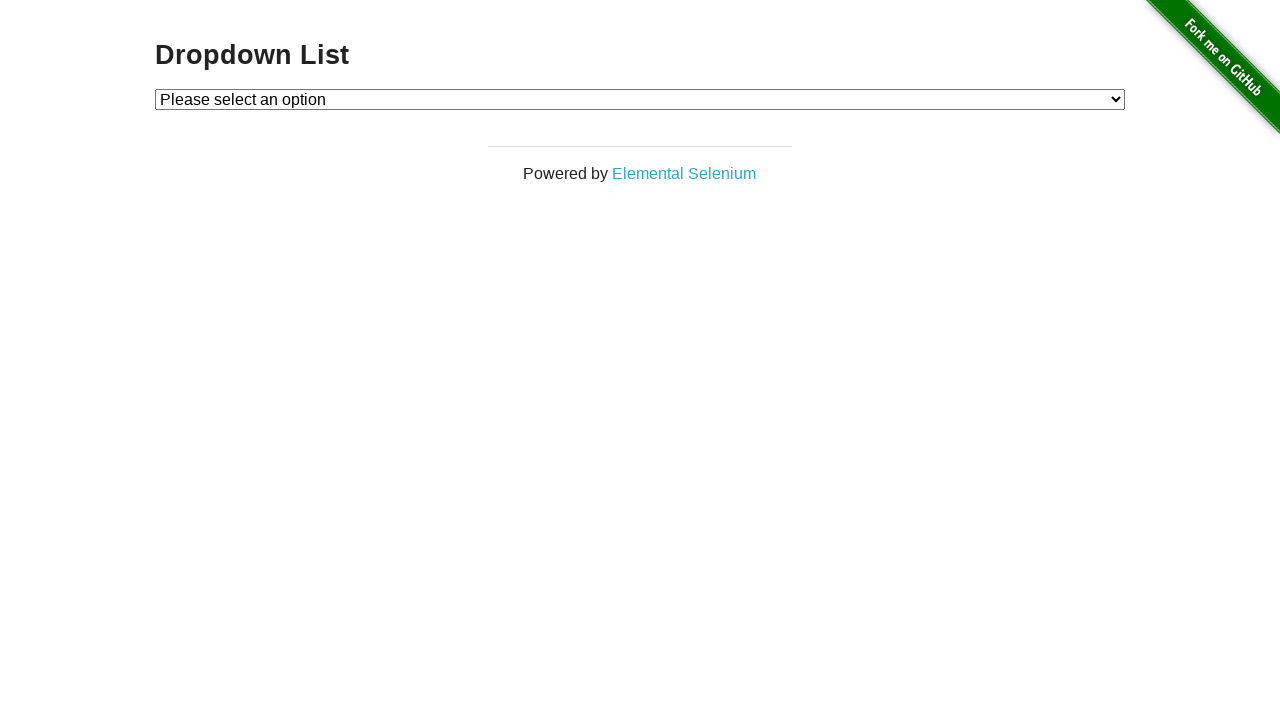

Dropdown element is now visible
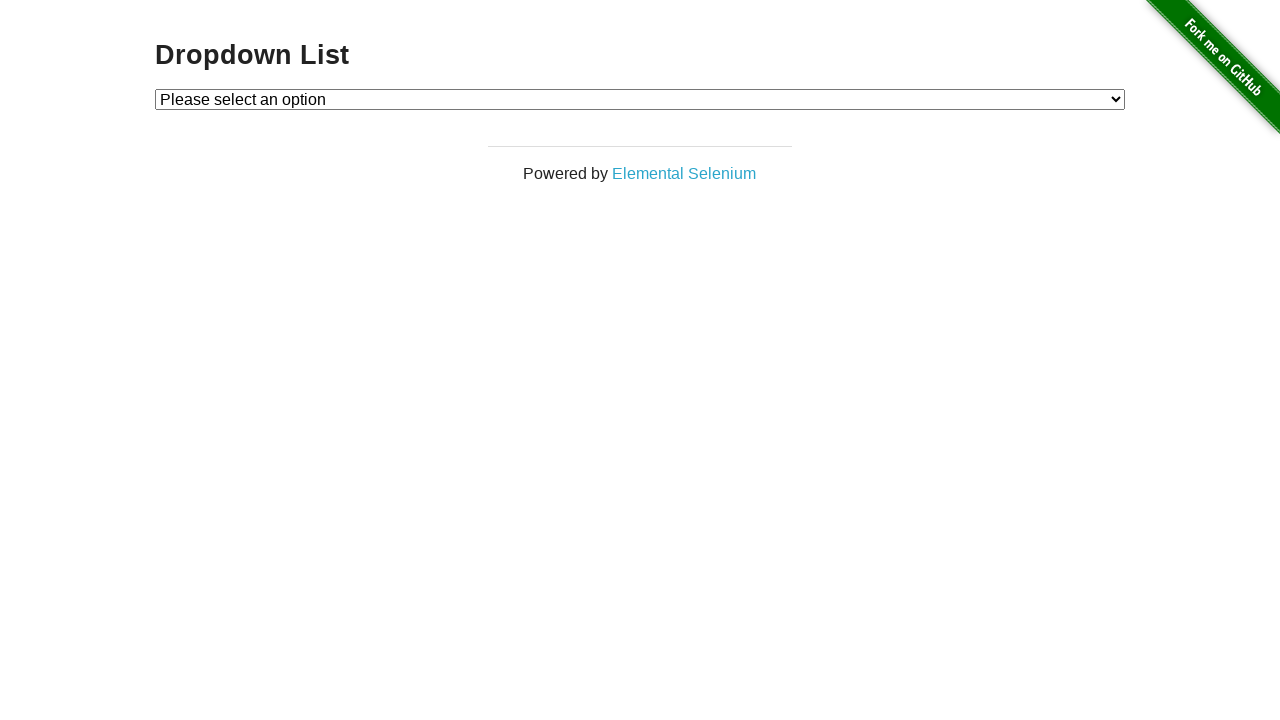

Selected option 2 from the dropdown on #dropdown
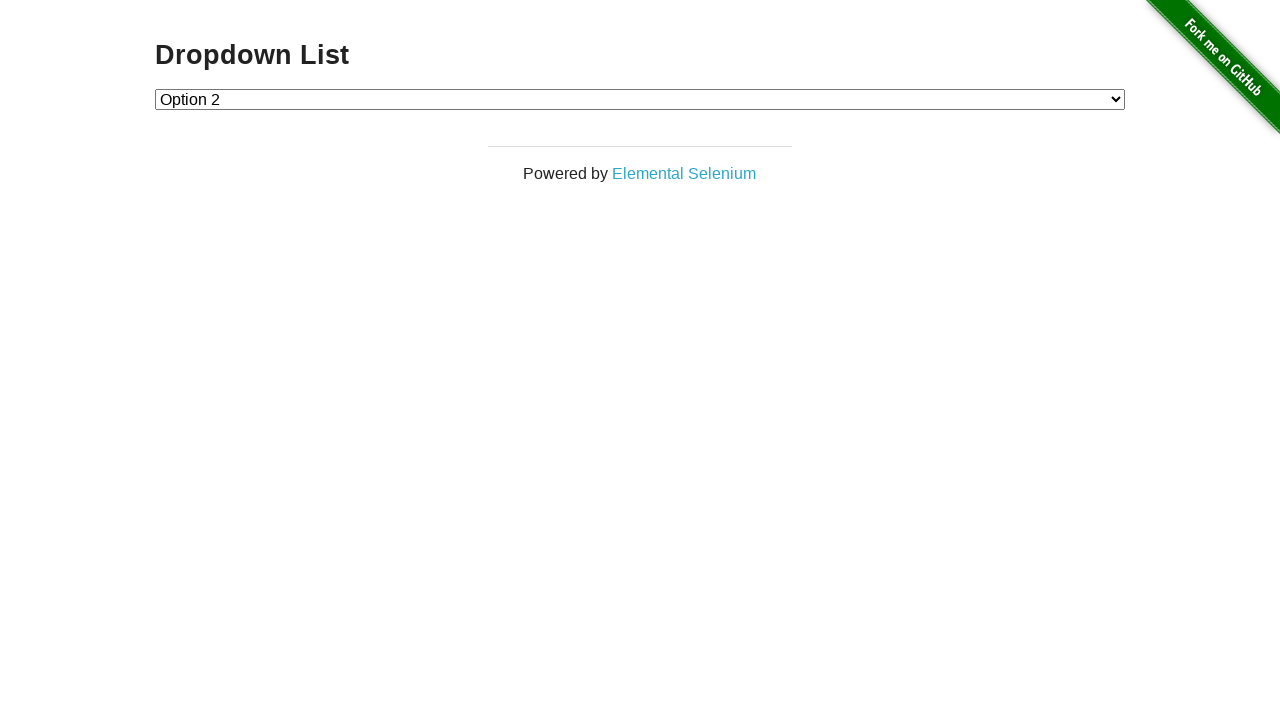

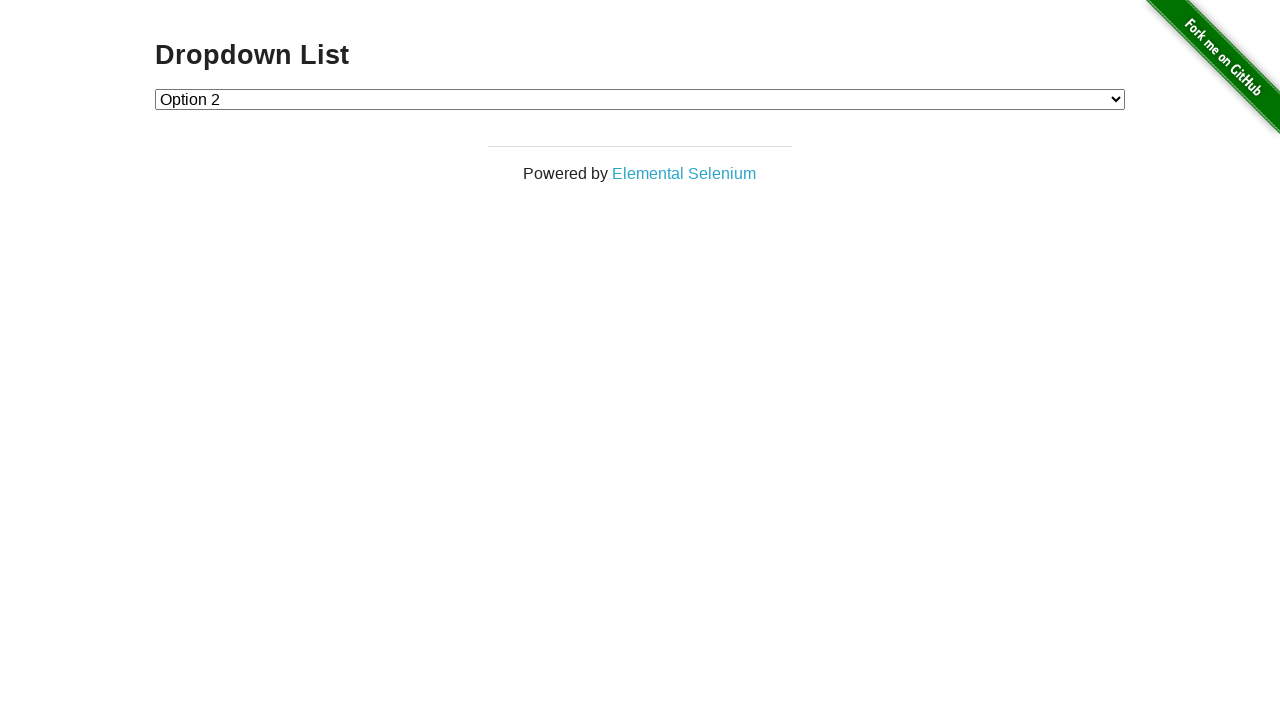